Tests e-commerce functionality by adding a product to the shopping cart and verifying the product appears correctly in the cart

Starting URL: https://www.bstackdemo.com

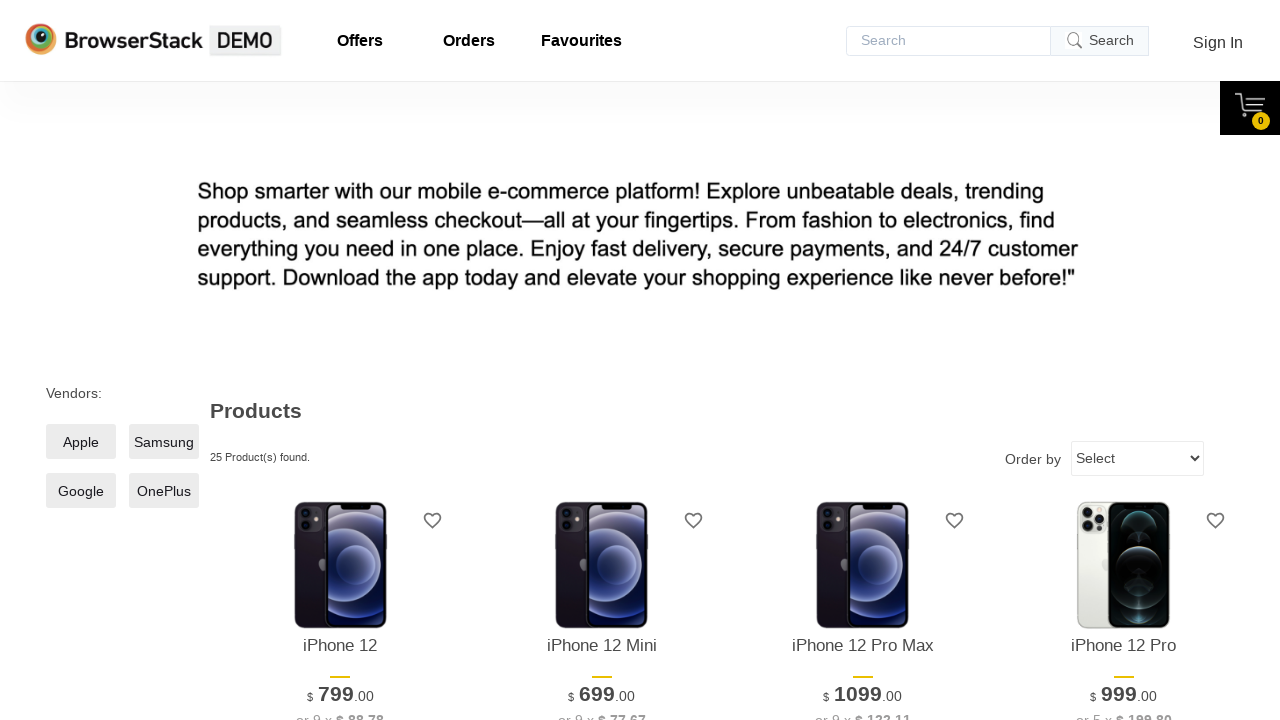

Page loaded and DOM content ready
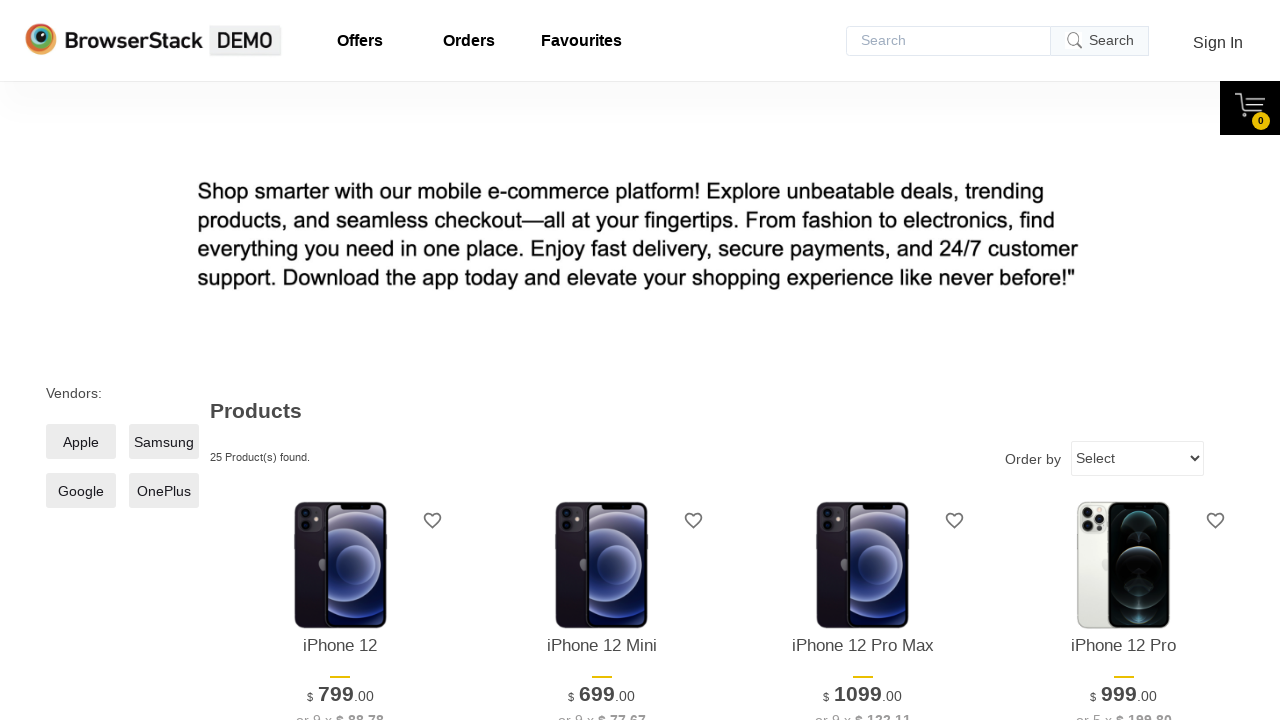

Verified page title contains 'StackDemo'
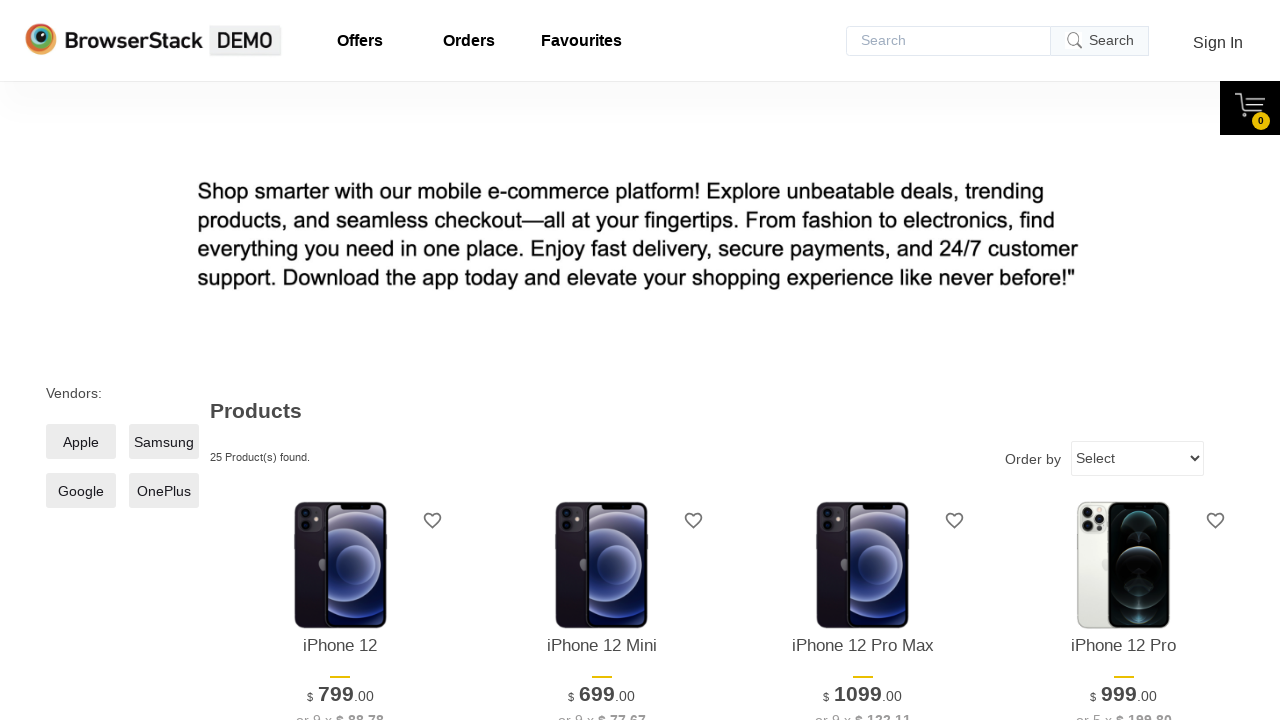

Retrieved product name from main page
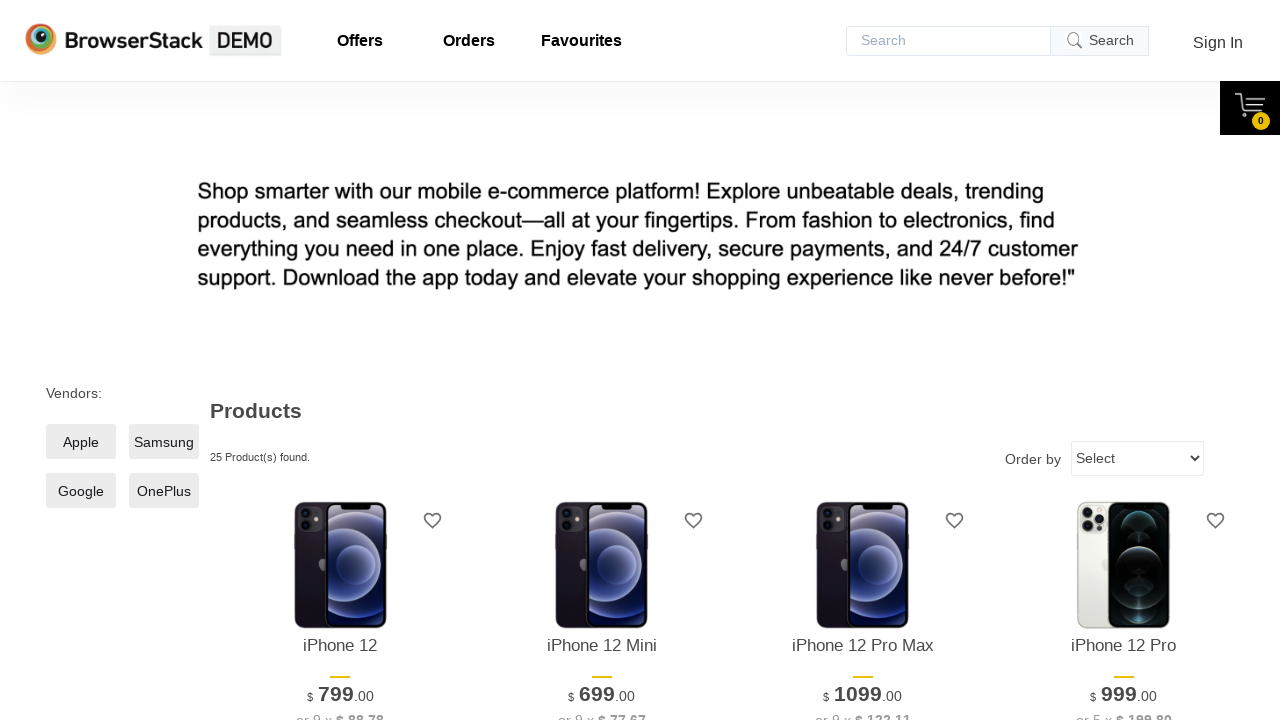

Clicked 'Add to Cart' button for first product at (340, 361) on xpath=//*[@id='1']/div[4]
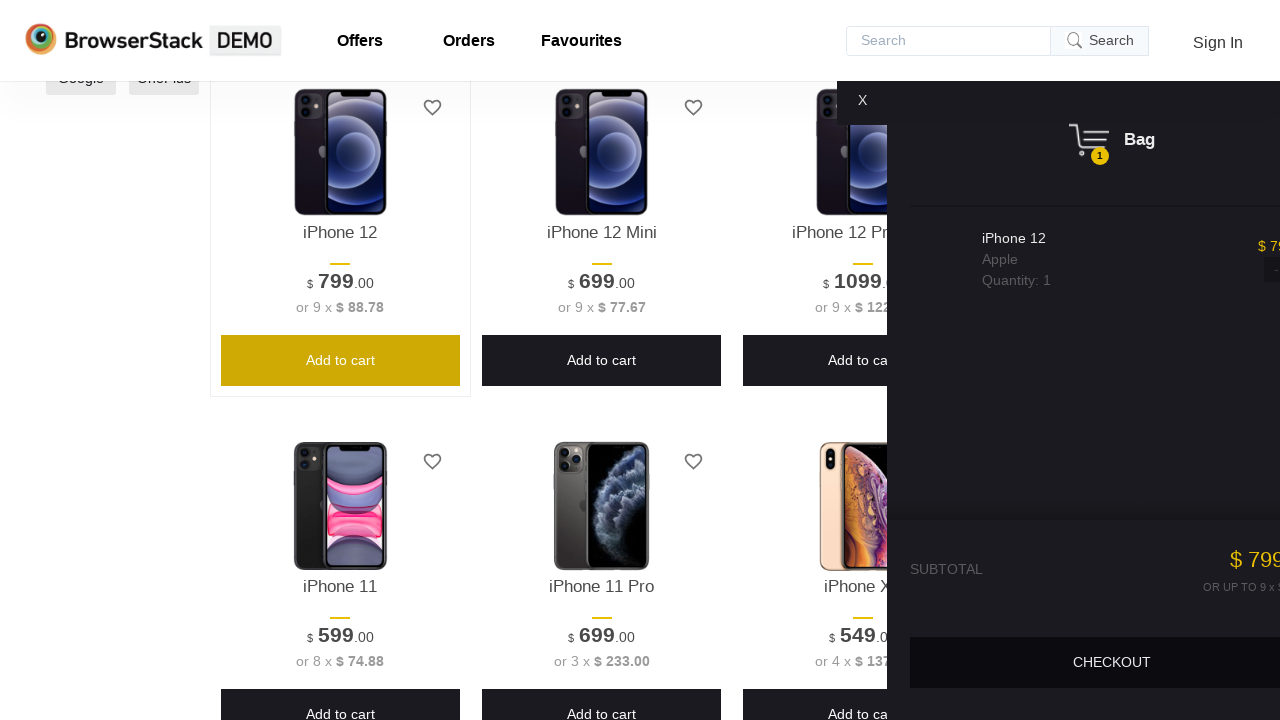

Shopping cart content became visible
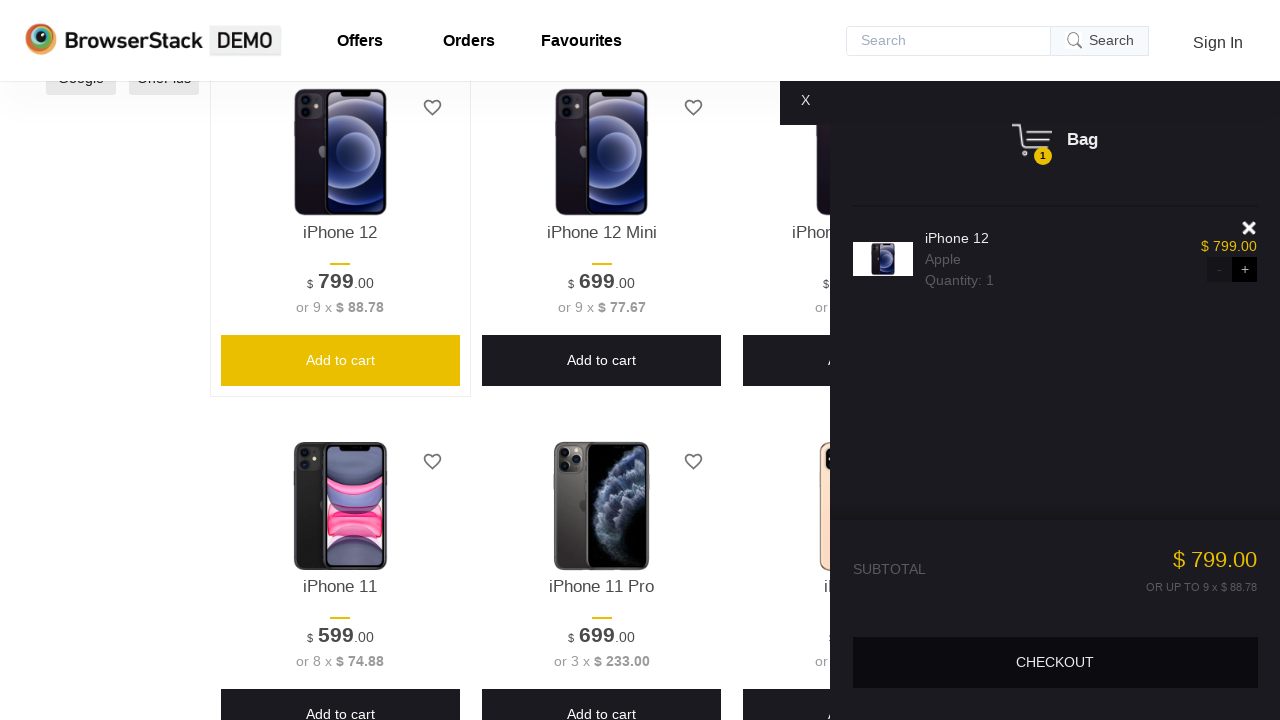

Verified shopping cart is visible on the page
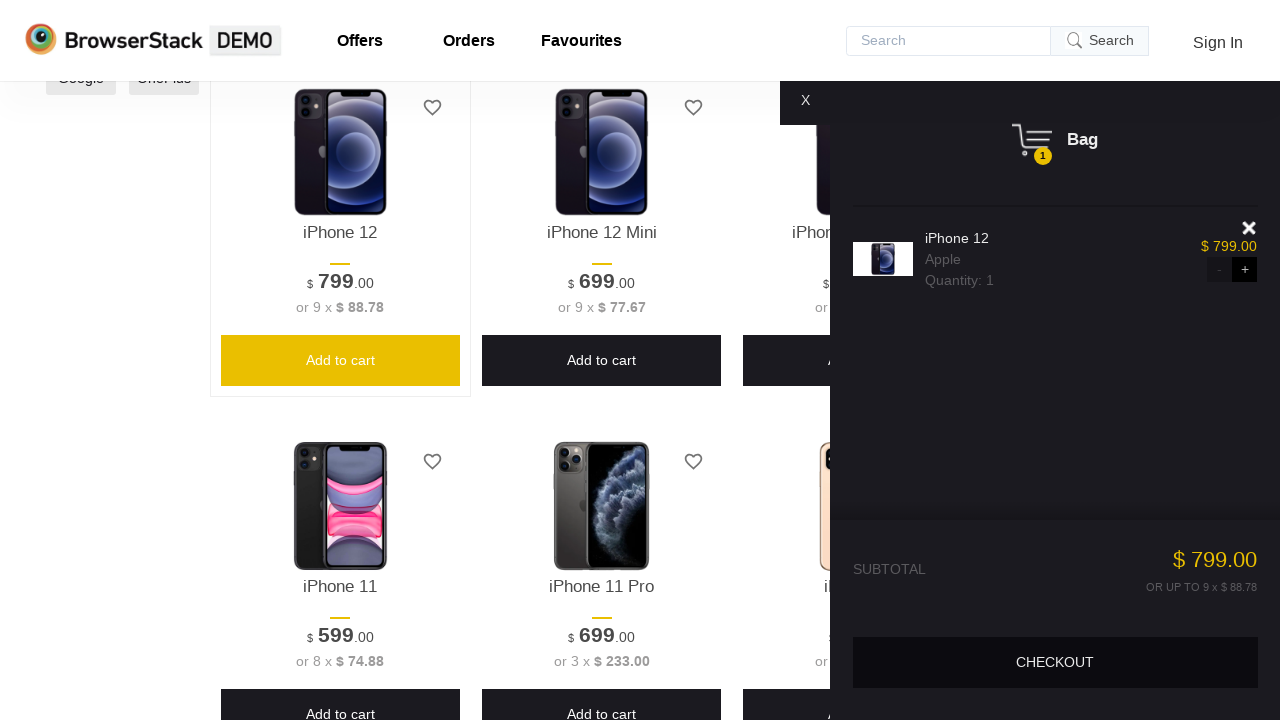

Retrieved product name from shopping cart
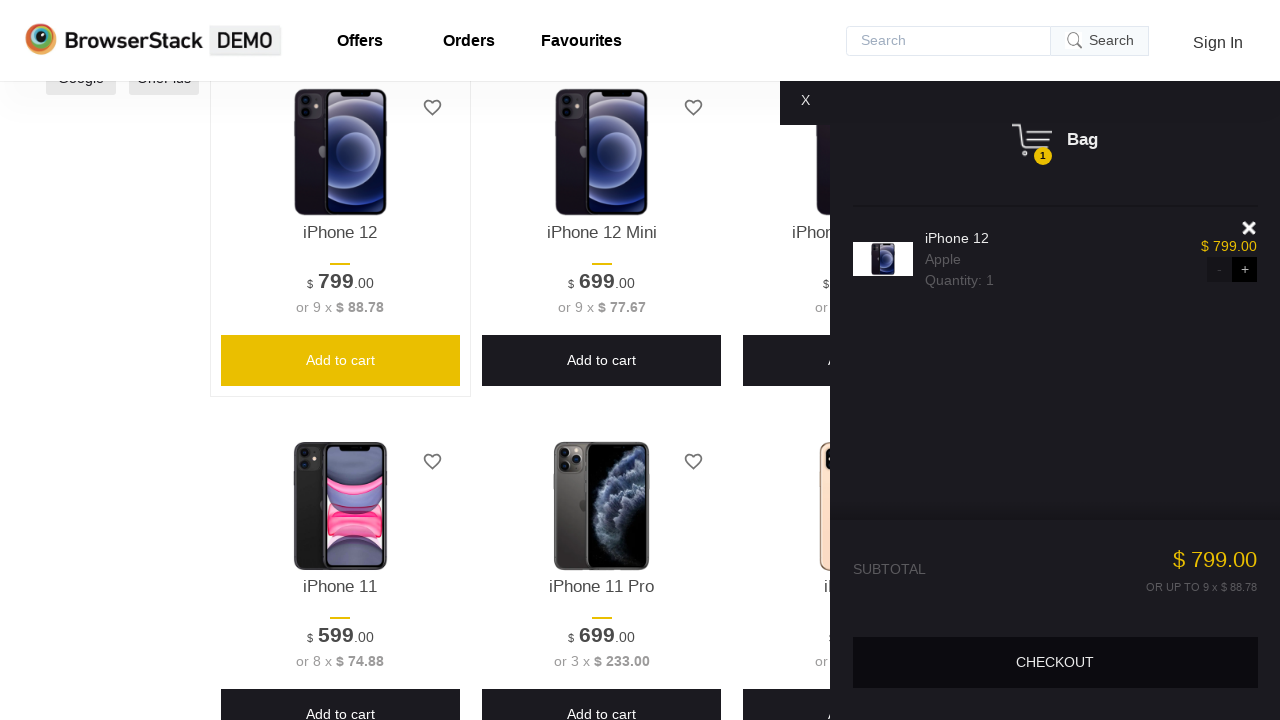

Verified product in cart matches product from main page
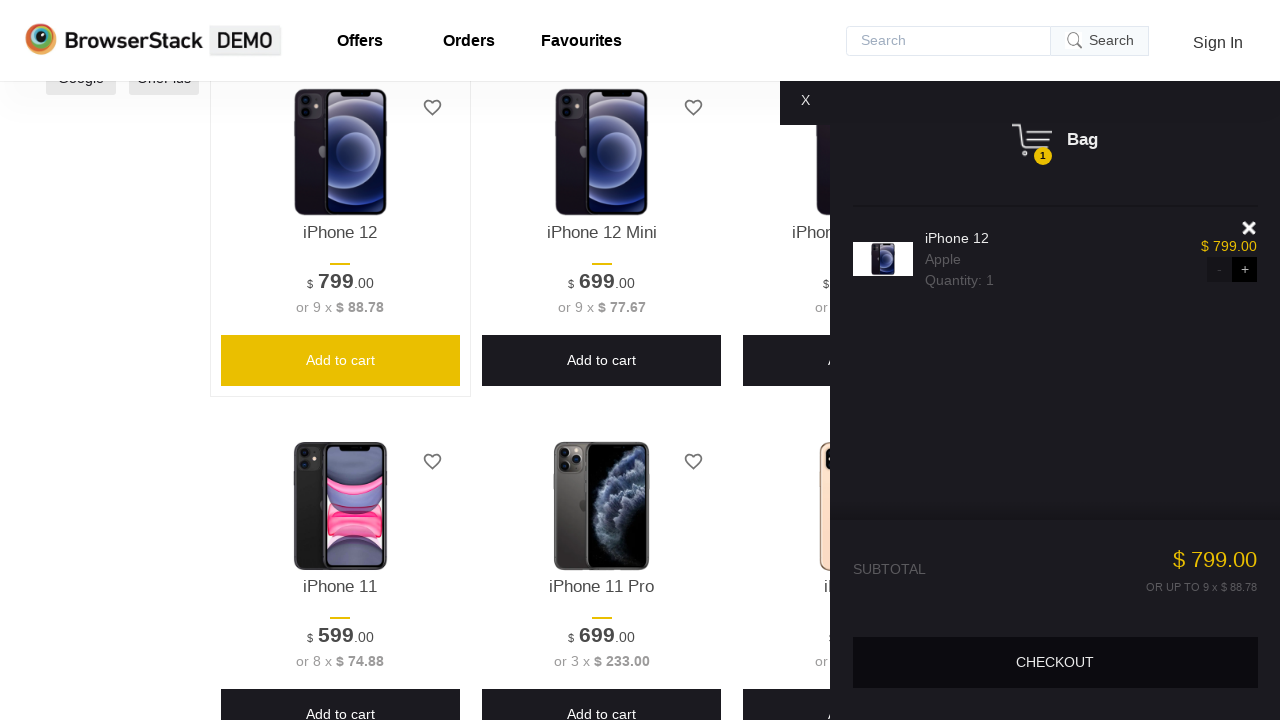

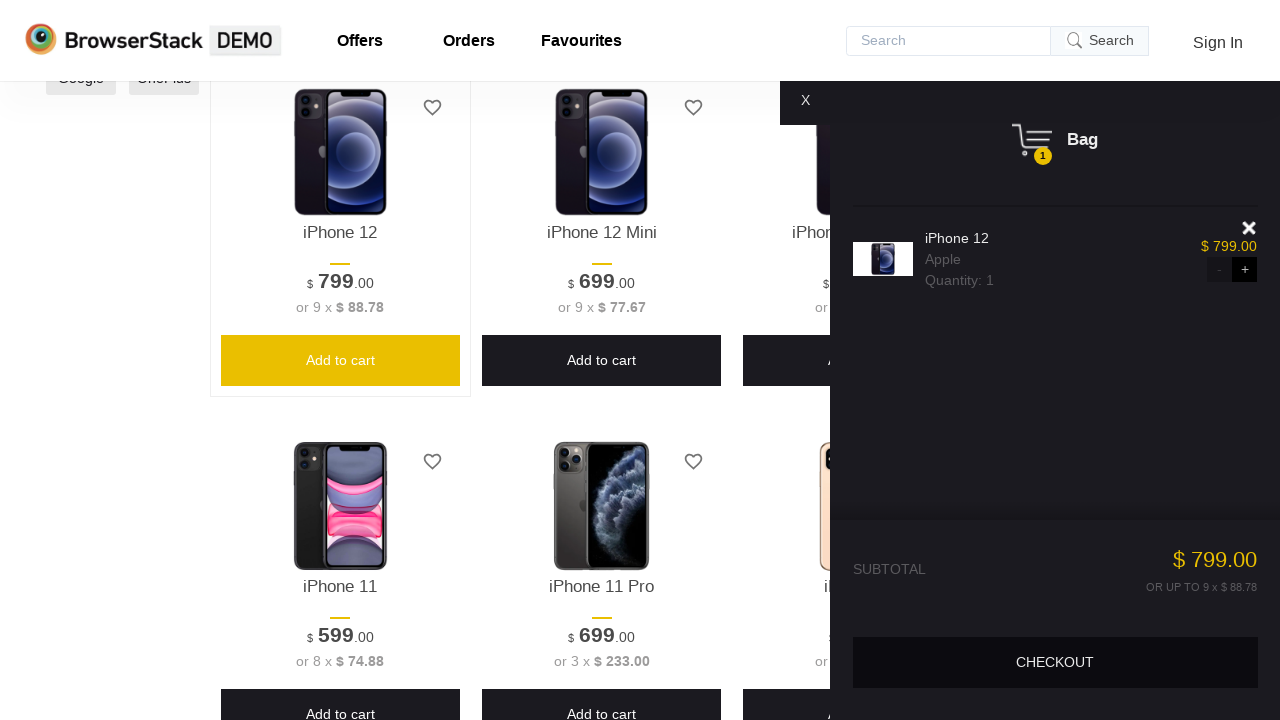